Tests the jQueryUI resizable widget by switching to the demo iframe and performing a click-and-drag action on the resize handle to resize the element.

Starting URL: https://jqueryui.com/resizable

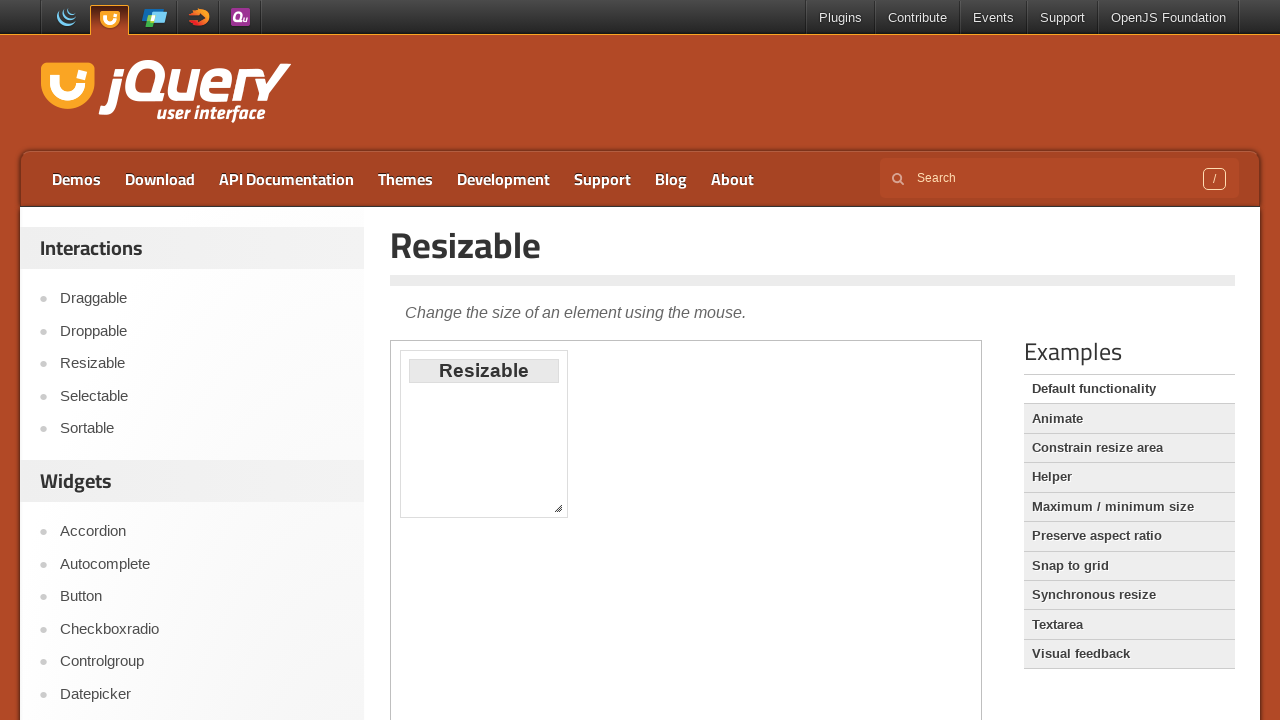

Located the demo iframe
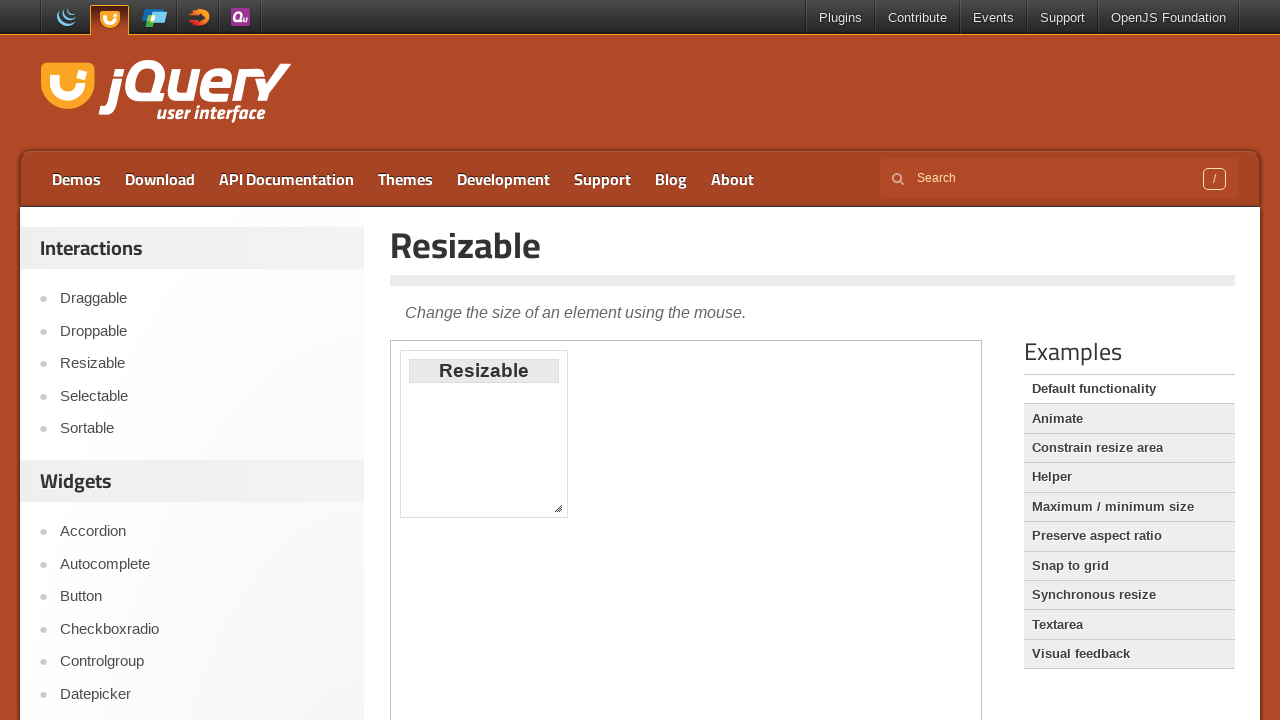

Located the resize handle element within the iframe
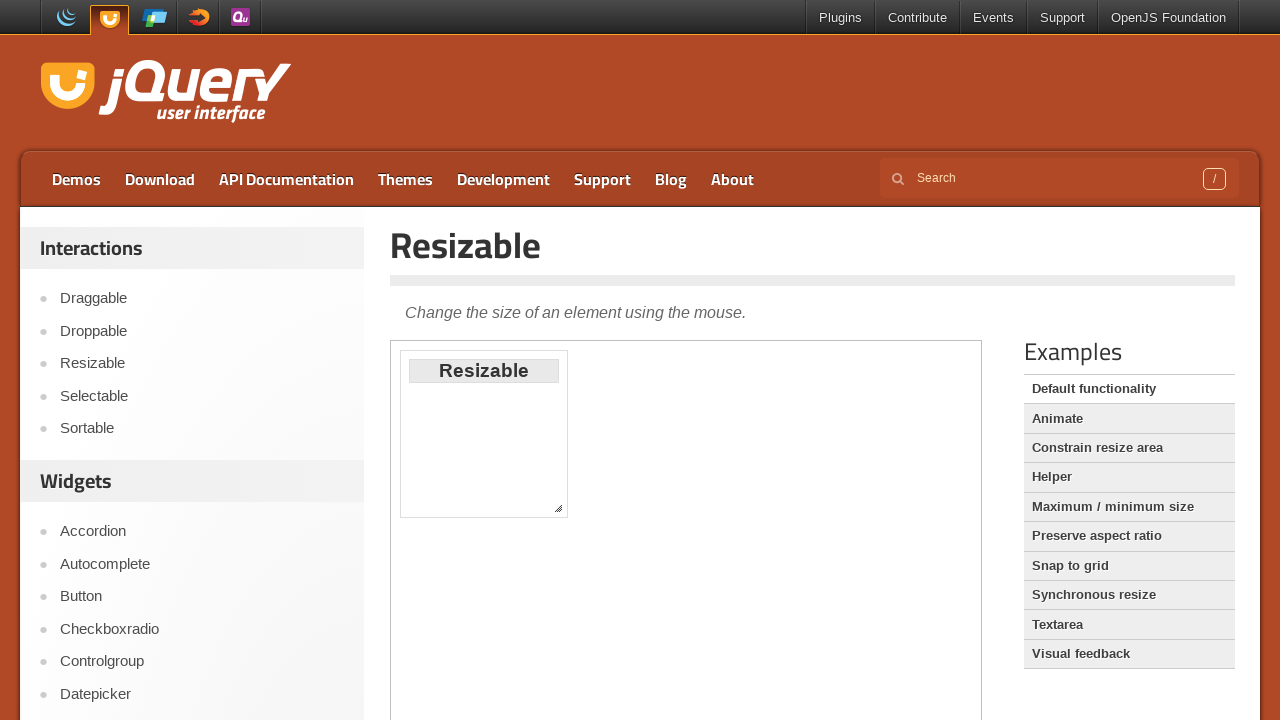

Resize handle element is now visible
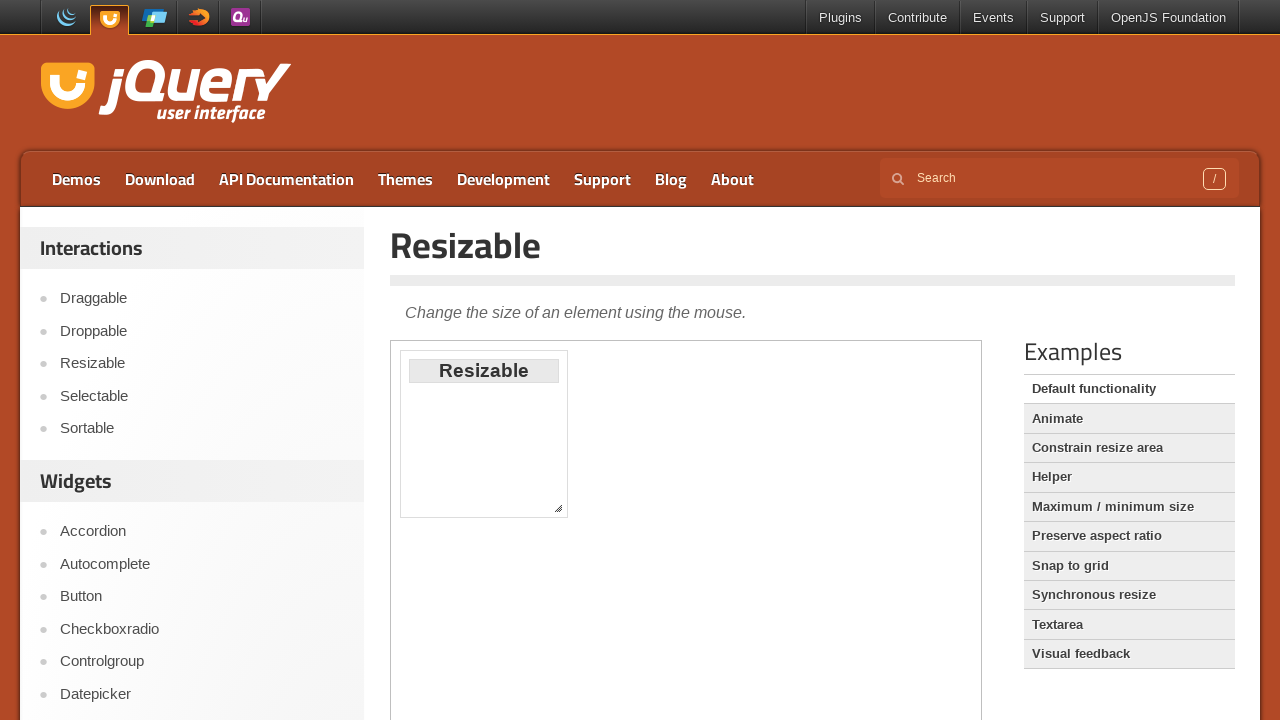

Retrieved bounding box of the resize handle
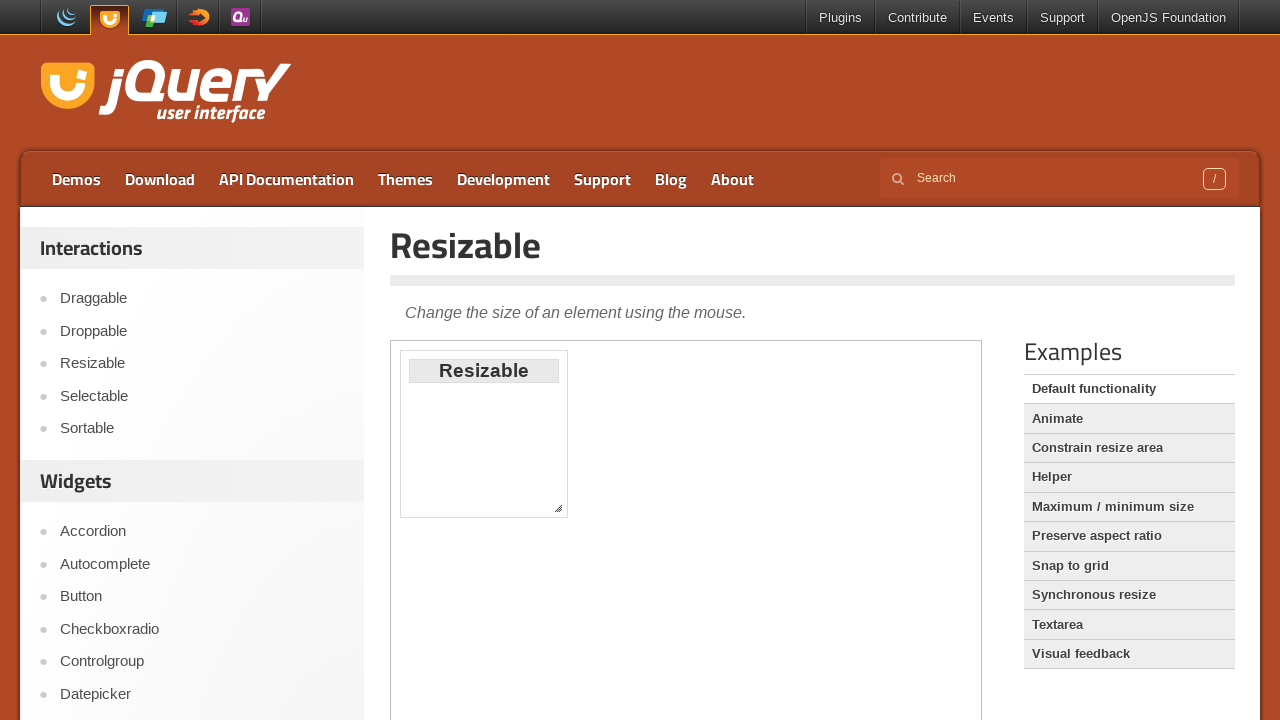

Moved mouse to the center of the resize handle at (558, 508)
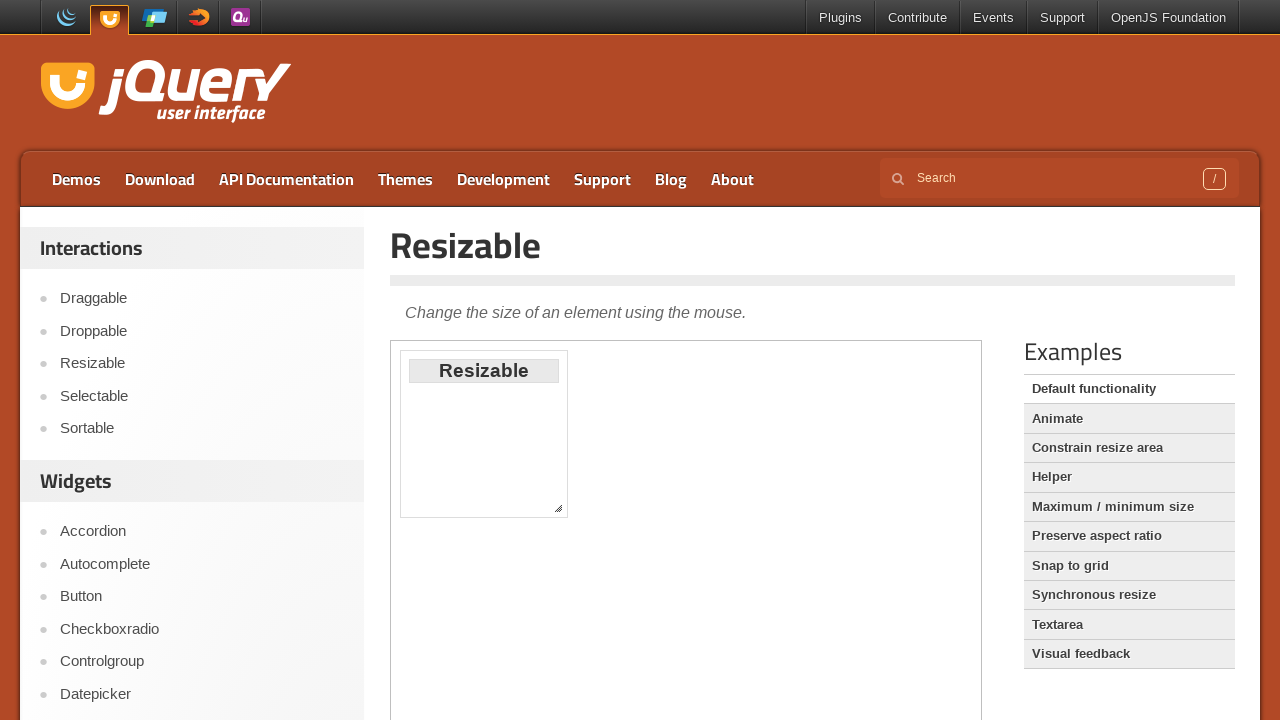

Pressed mouse button down on the resize handle at (558, 508)
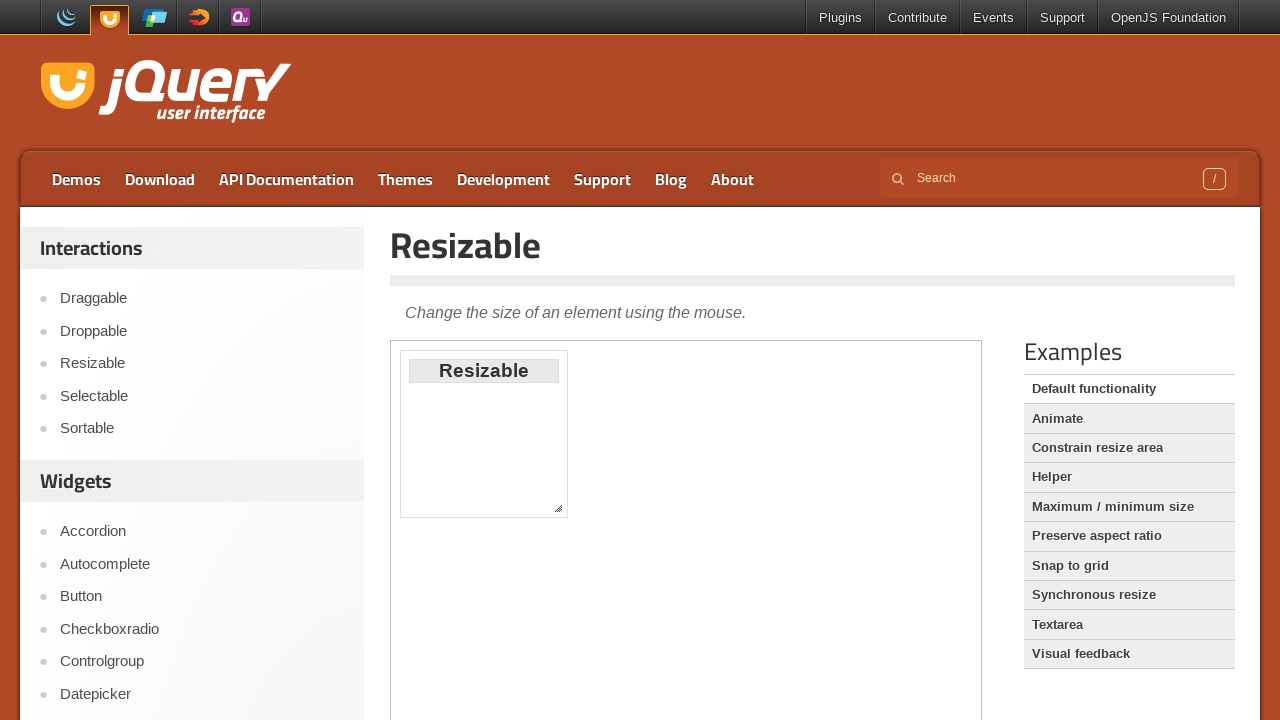

Dragged the resize handle by offset (80, 20) at (638, 528)
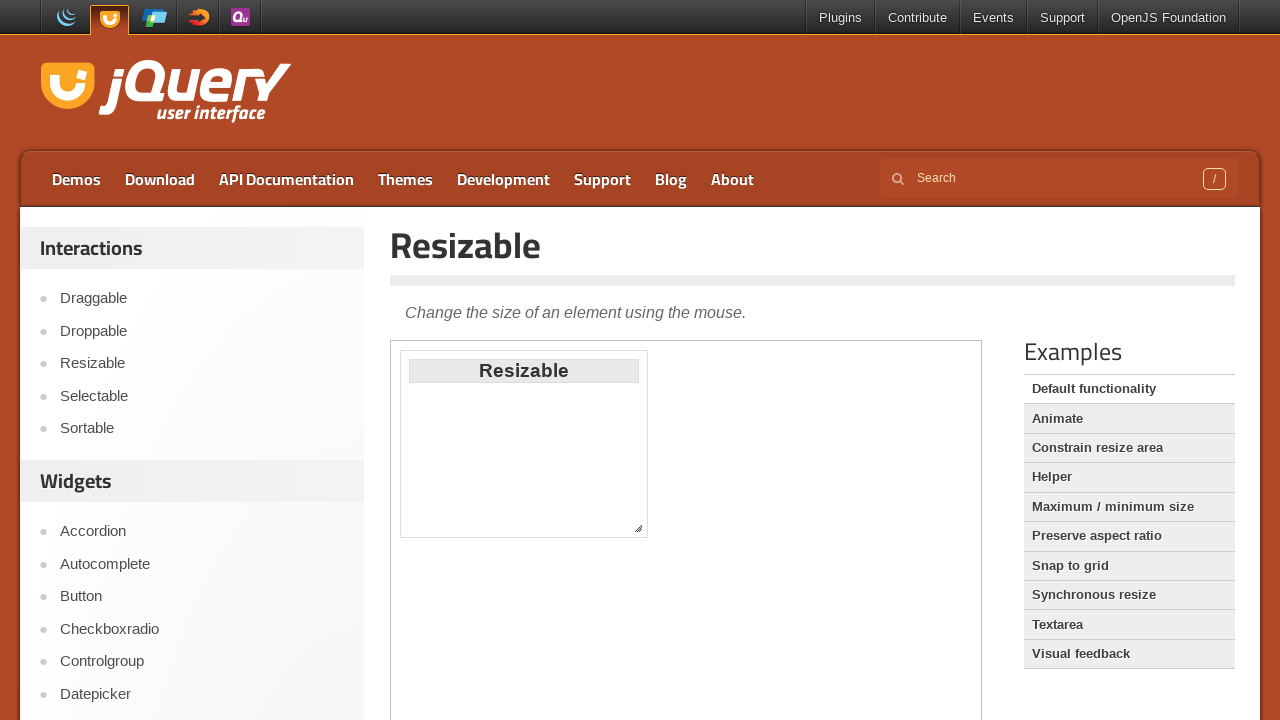

Released mouse button to complete the resize operation at (638, 528)
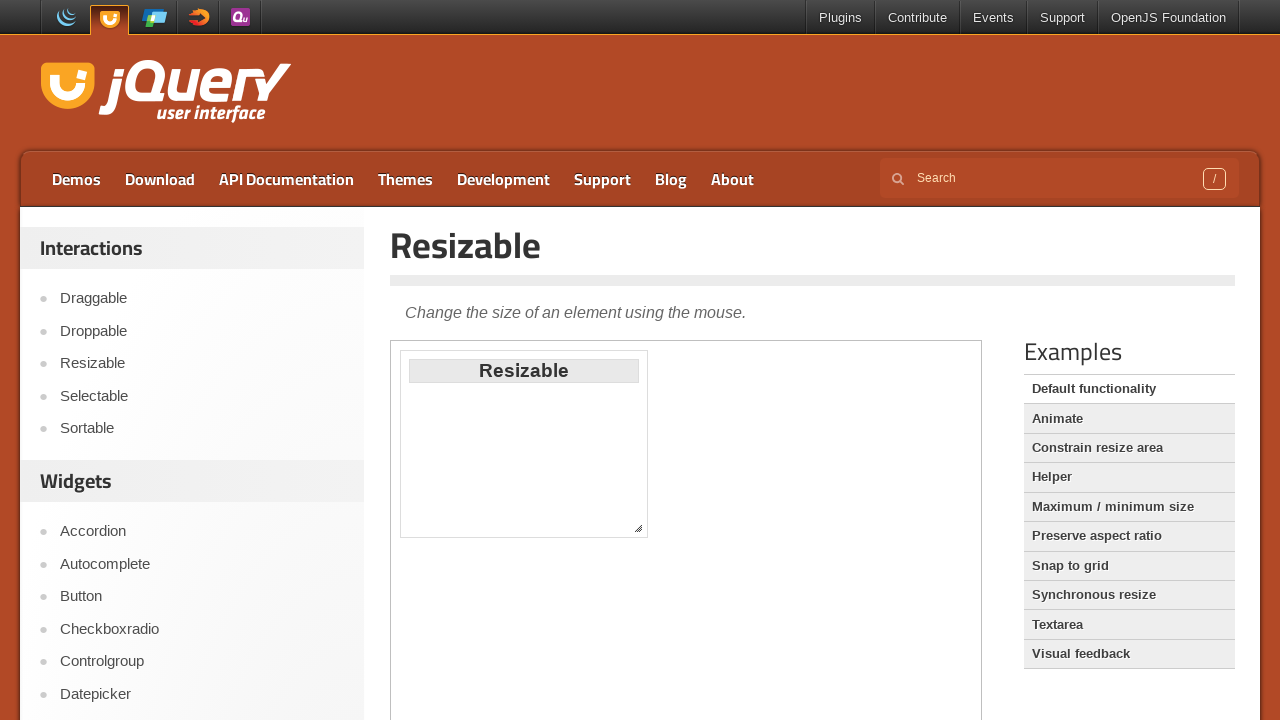

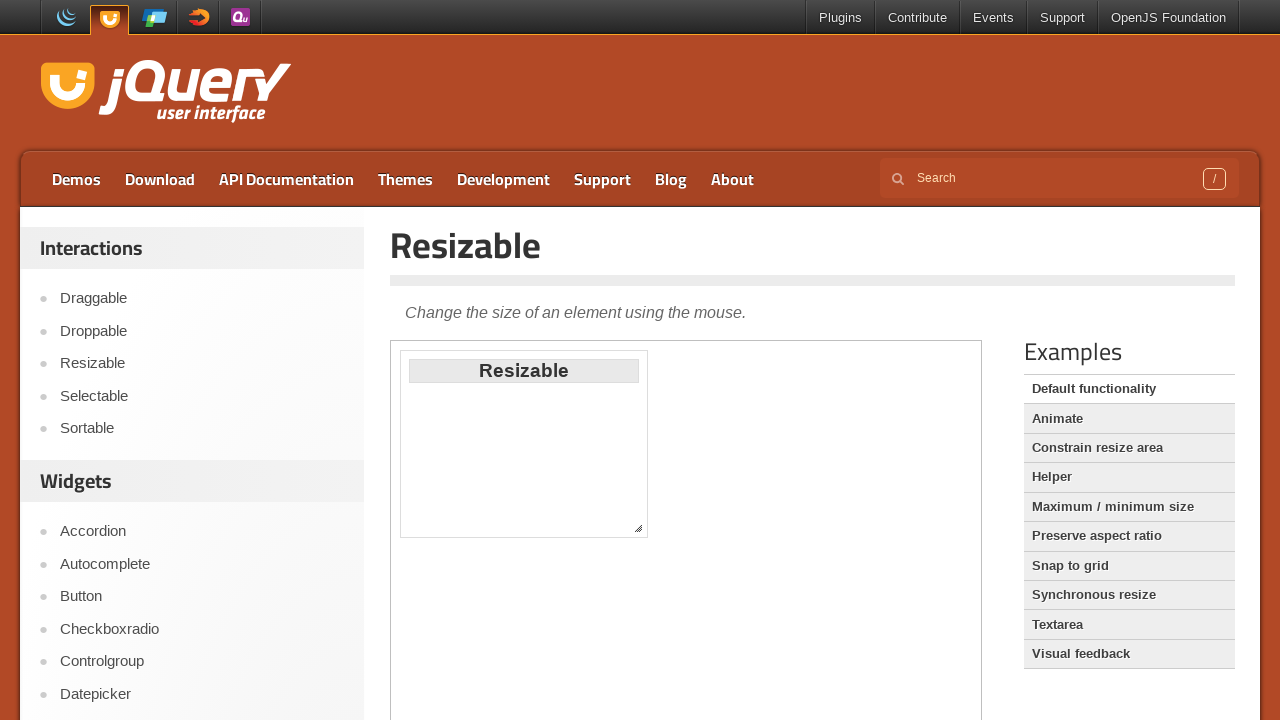